Navigates to Flipkart website and verifies that the page source is loaded correctly

Starting URL: https://Flipkart.com

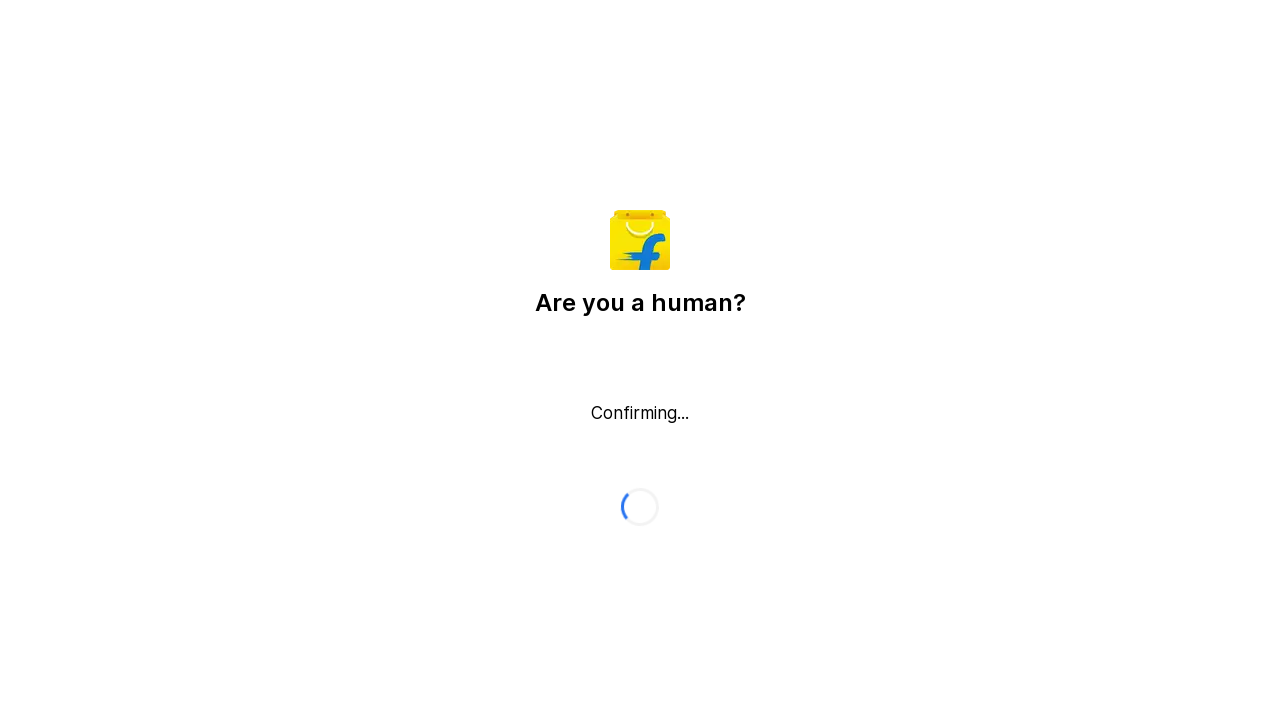

Waited for page to reach networkidle state
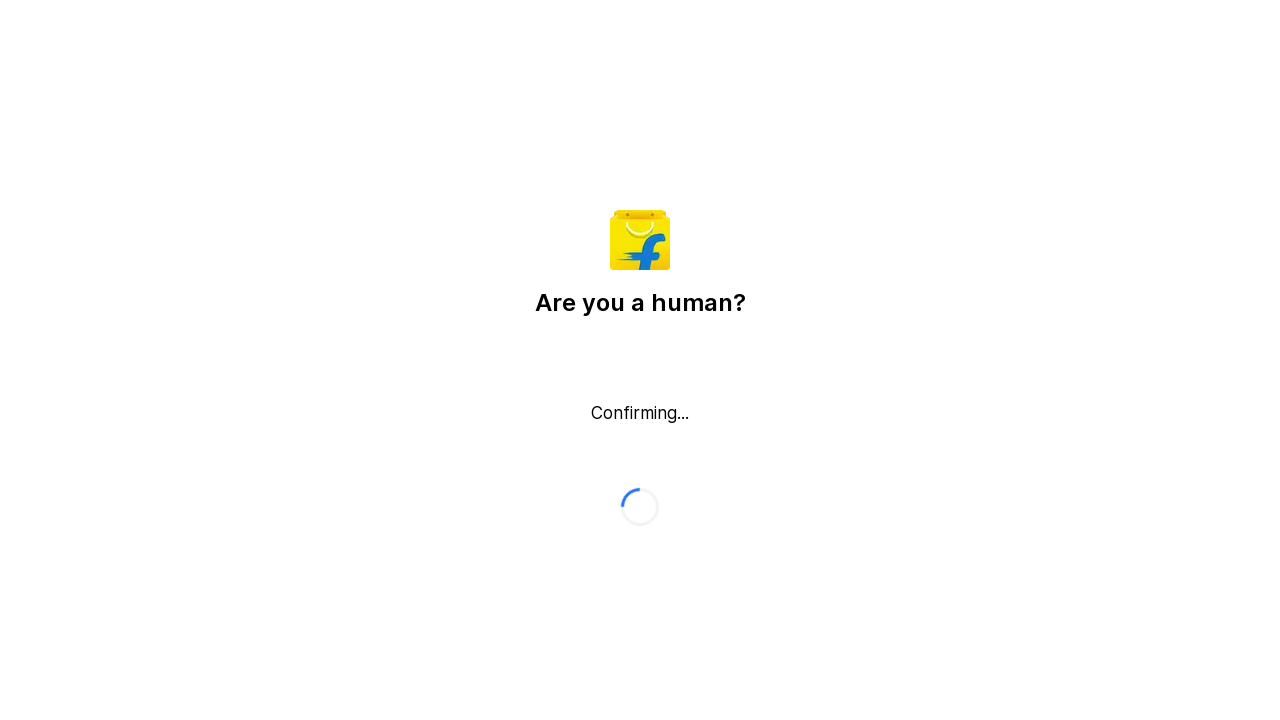

Verified page content is not None
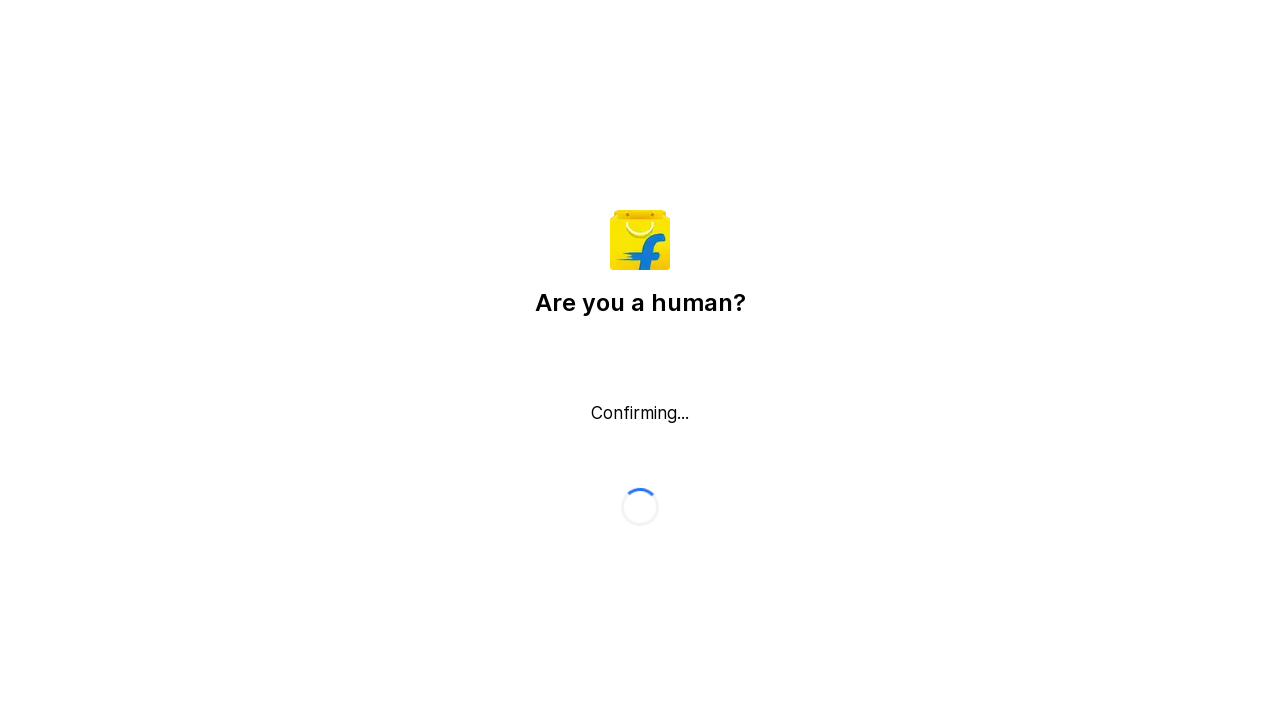

Verified page source is loaded with content length greater than 0
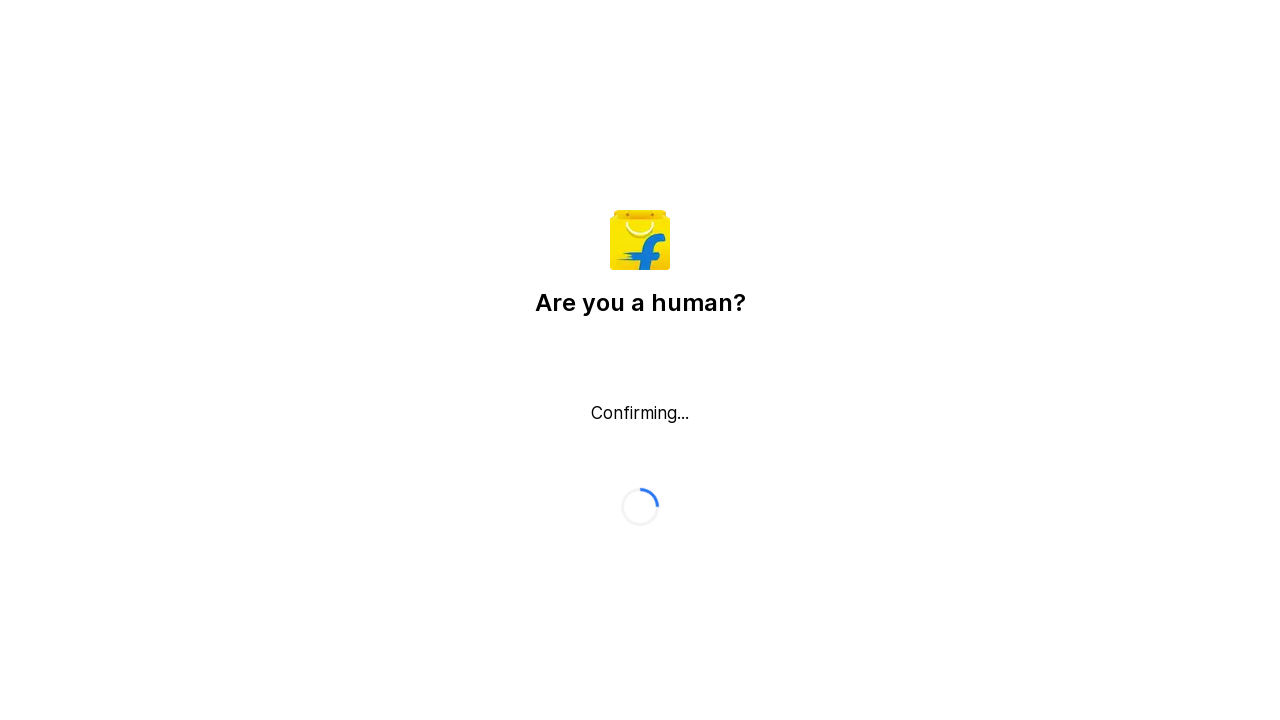

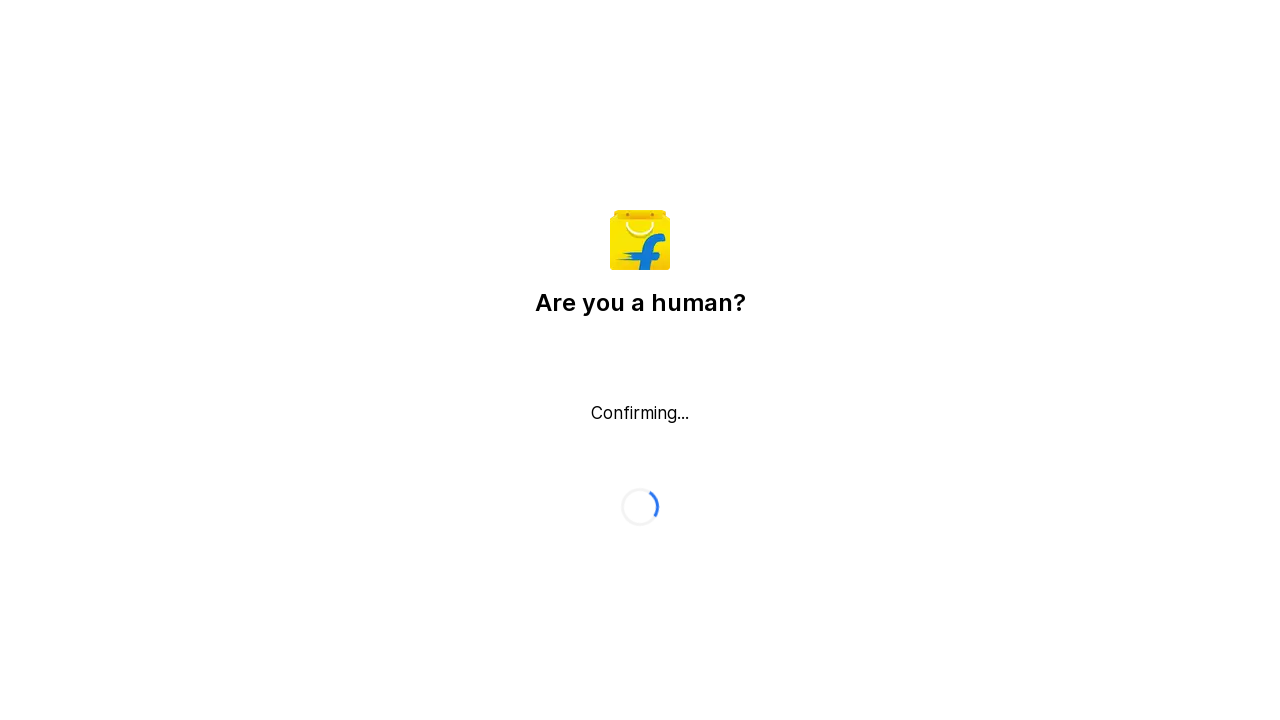